Searches for a medication on La Rebaja Virtual pharmacy website by entering a search term and waiting for product results to load

Starting URL: https://www.larebajavirtual.com/

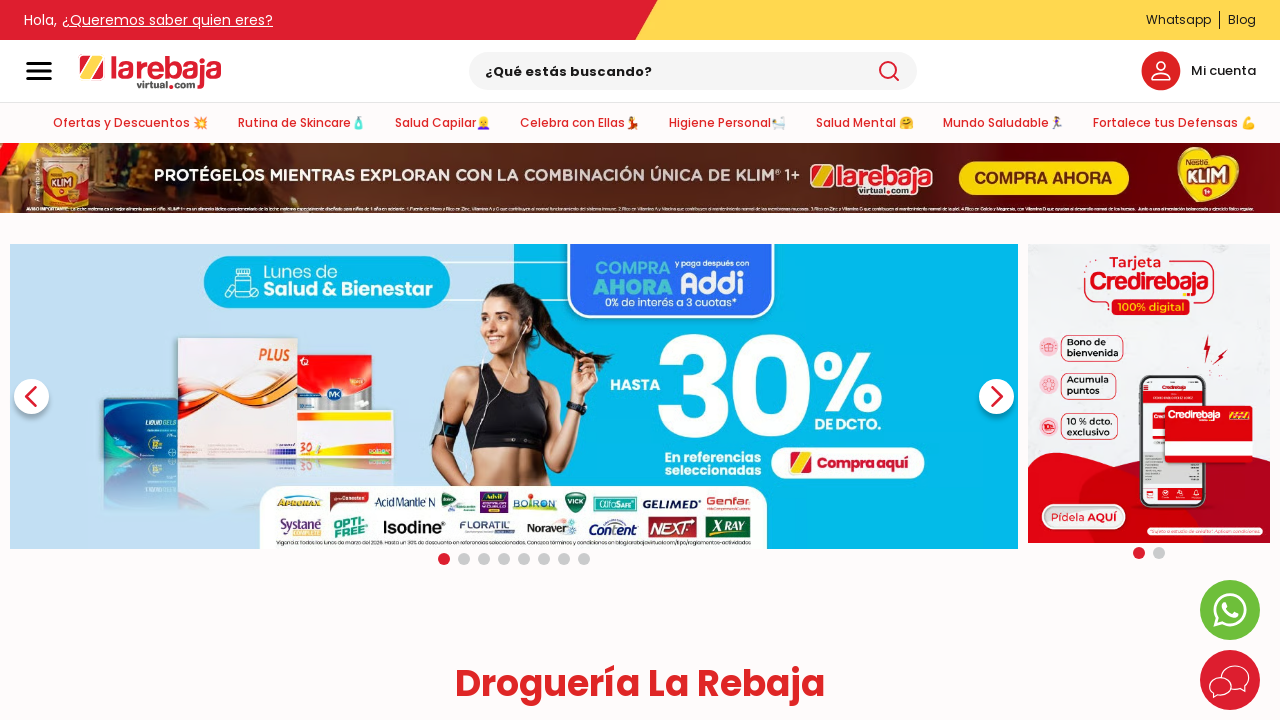

Filled search box with medication name 'acetaminofen' on input[placeholder*="buscando"]
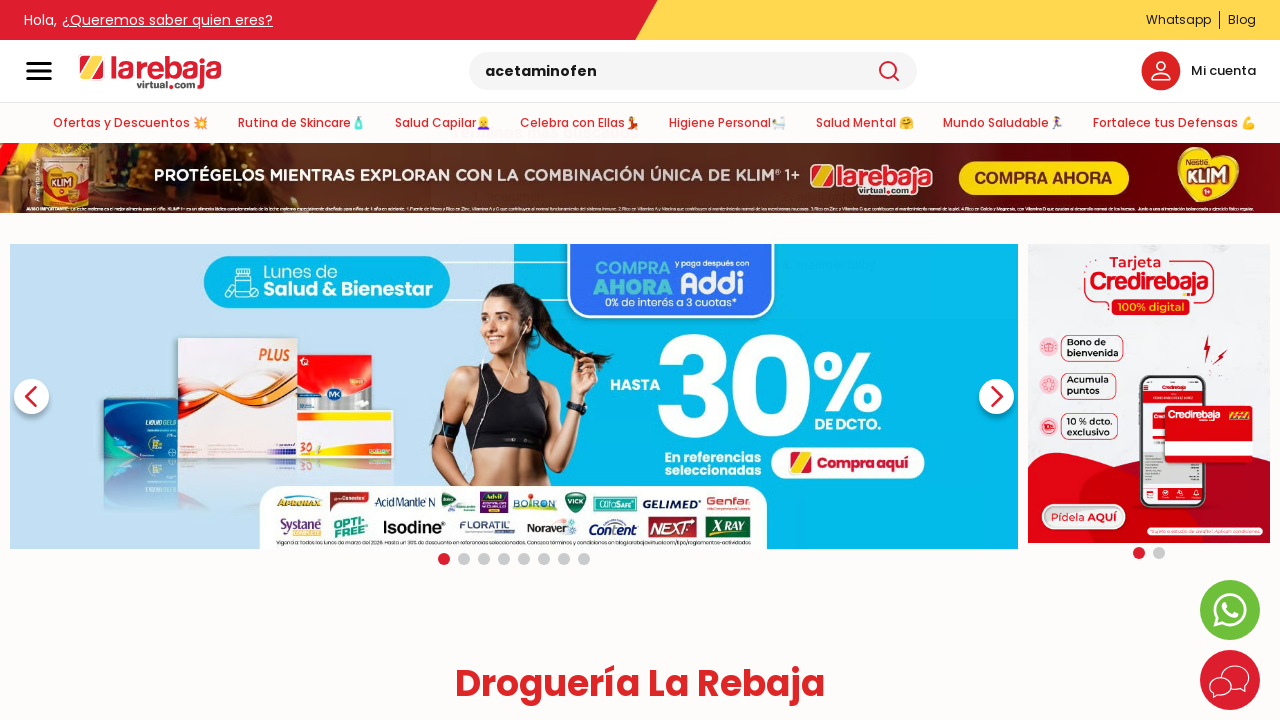

Pressed Enter to submit medication search on input[placeholder*="buscando"]
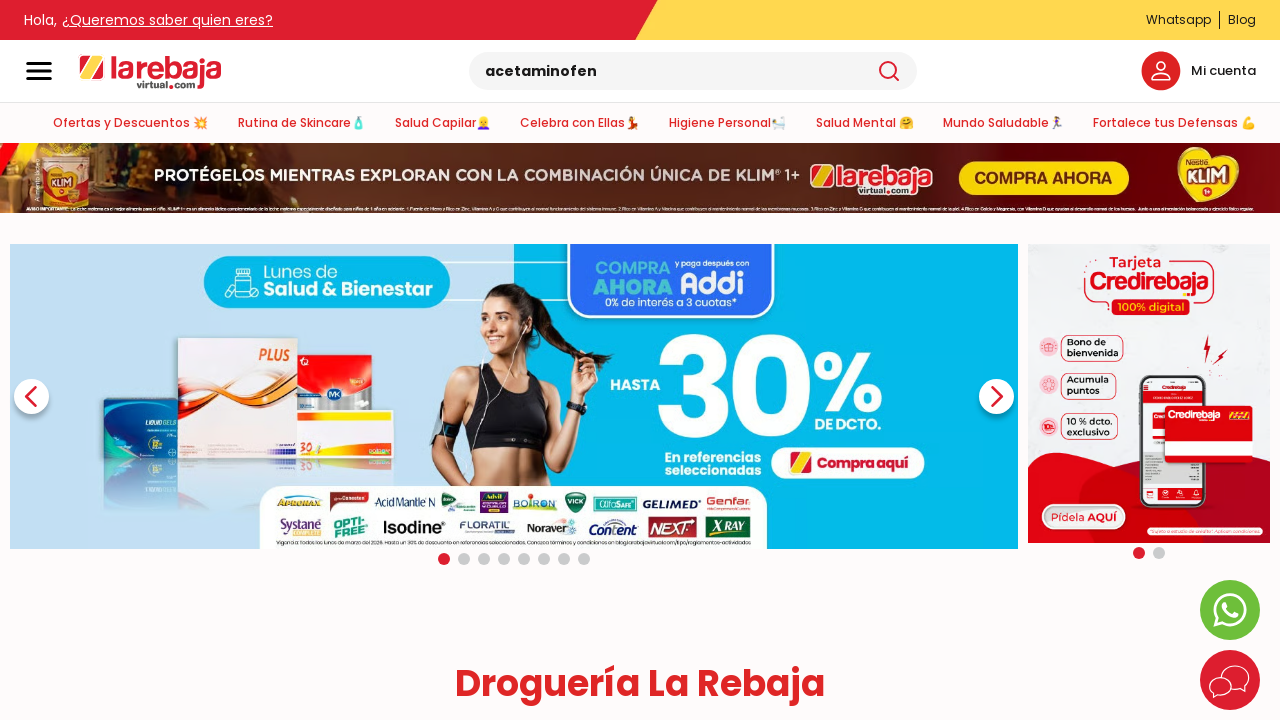

Product results loaded successfully
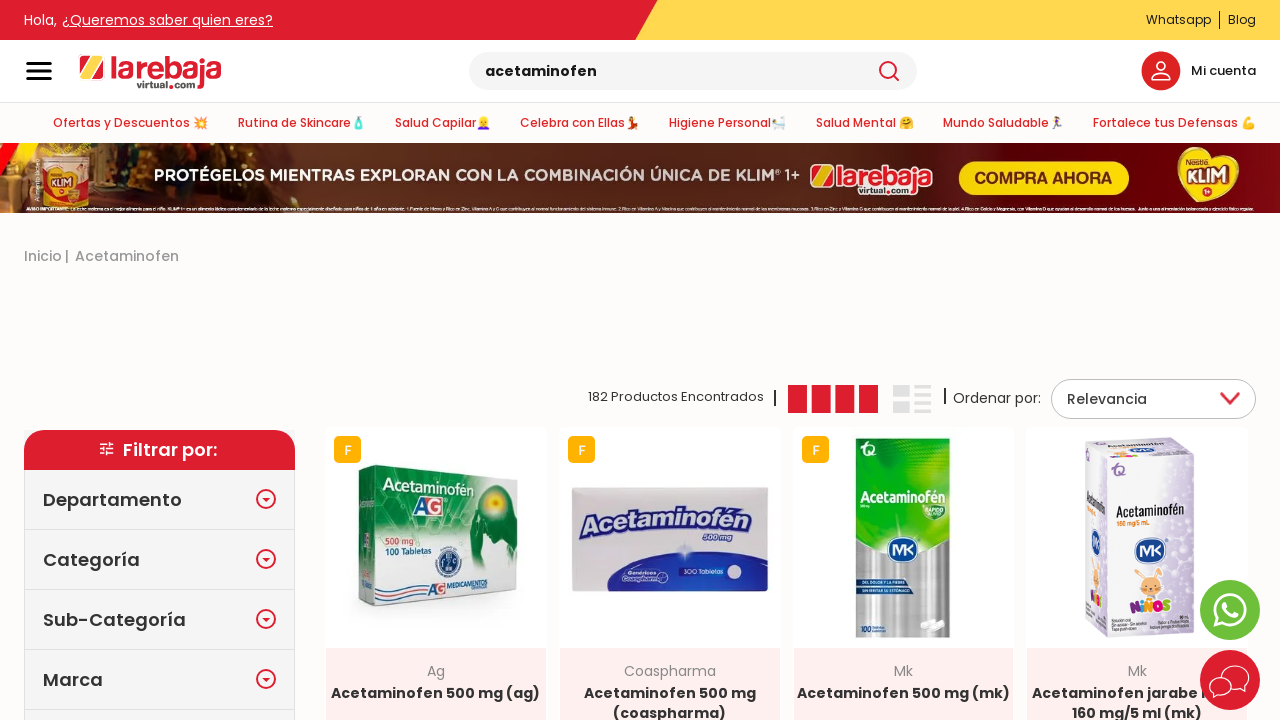

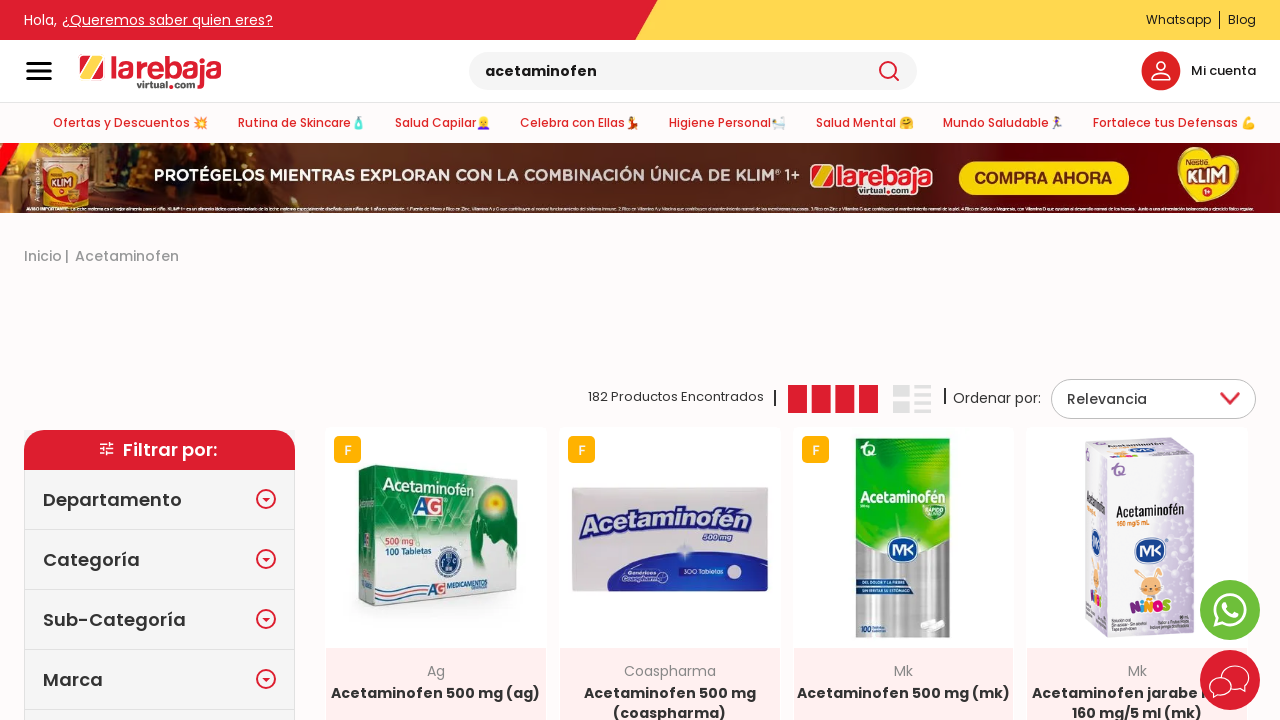